Tests dropdown selection functionality by selecting options using different methods (by index, value, and visible text)

Starting URL: https://omayo.blogspot.com/

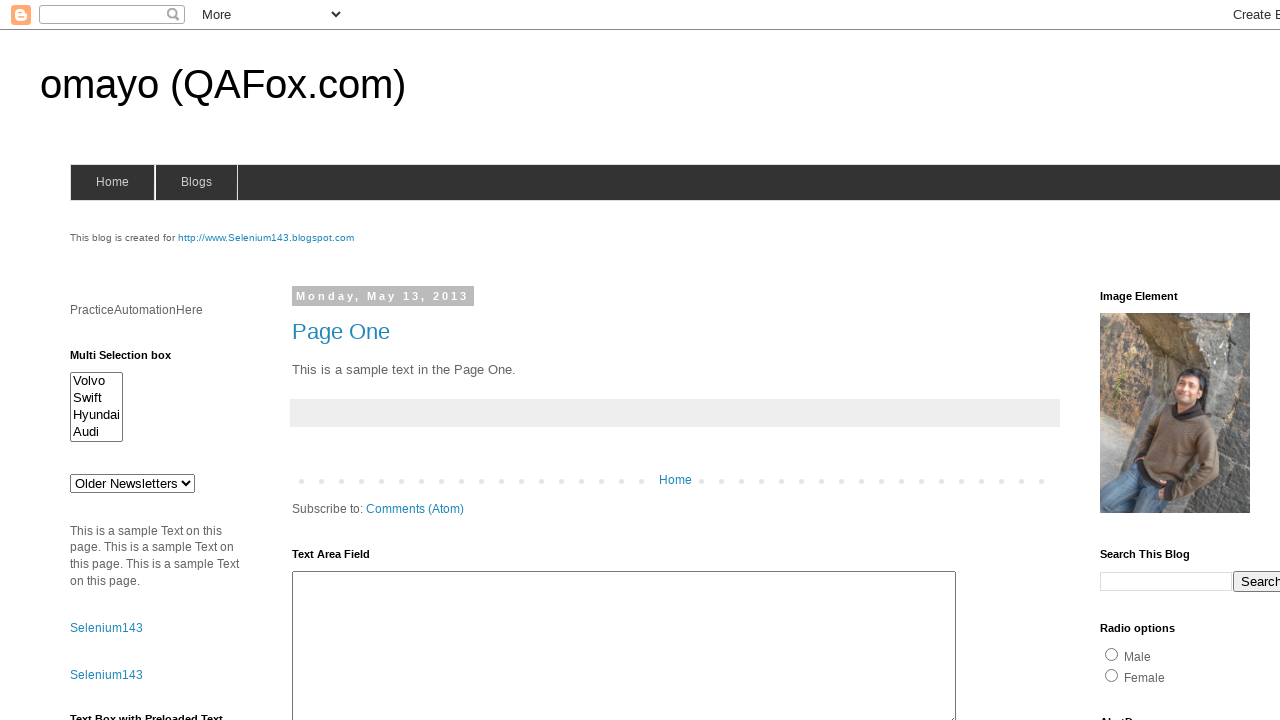

Selected 4th dropdown option by index (index 3) on select#drop1
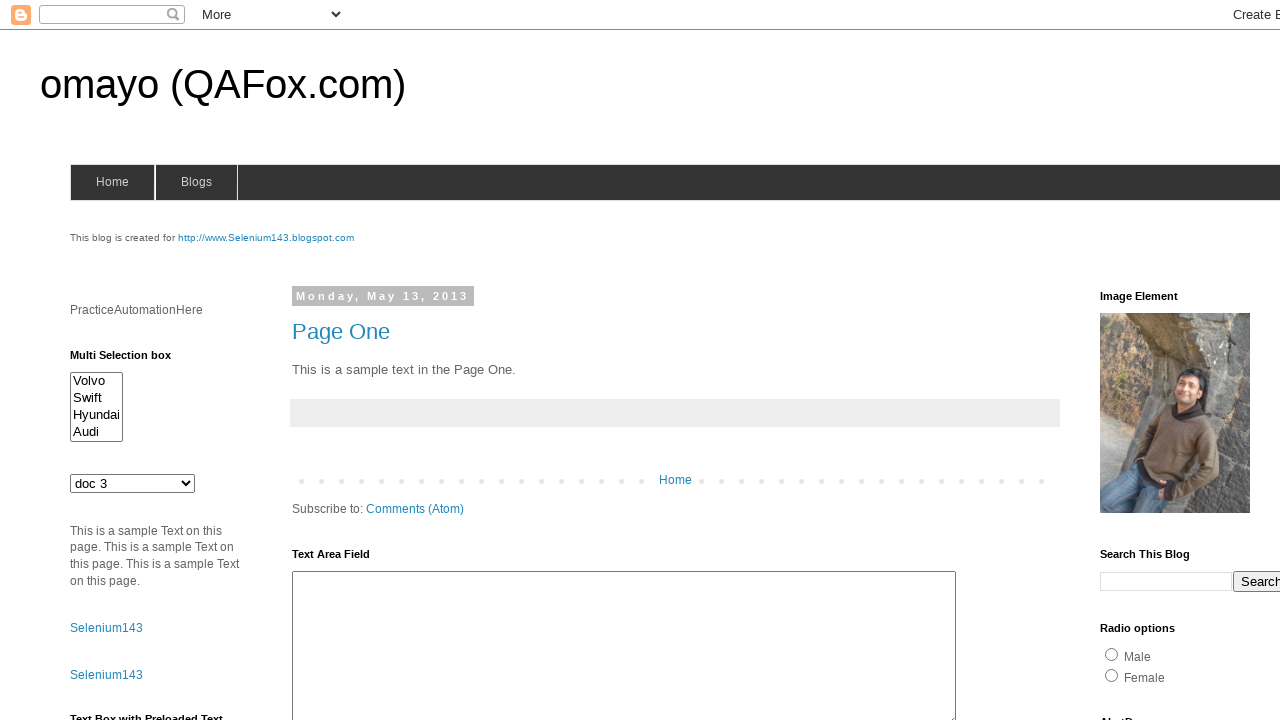

Selected dropdown option by value 'mno' on select#drop1
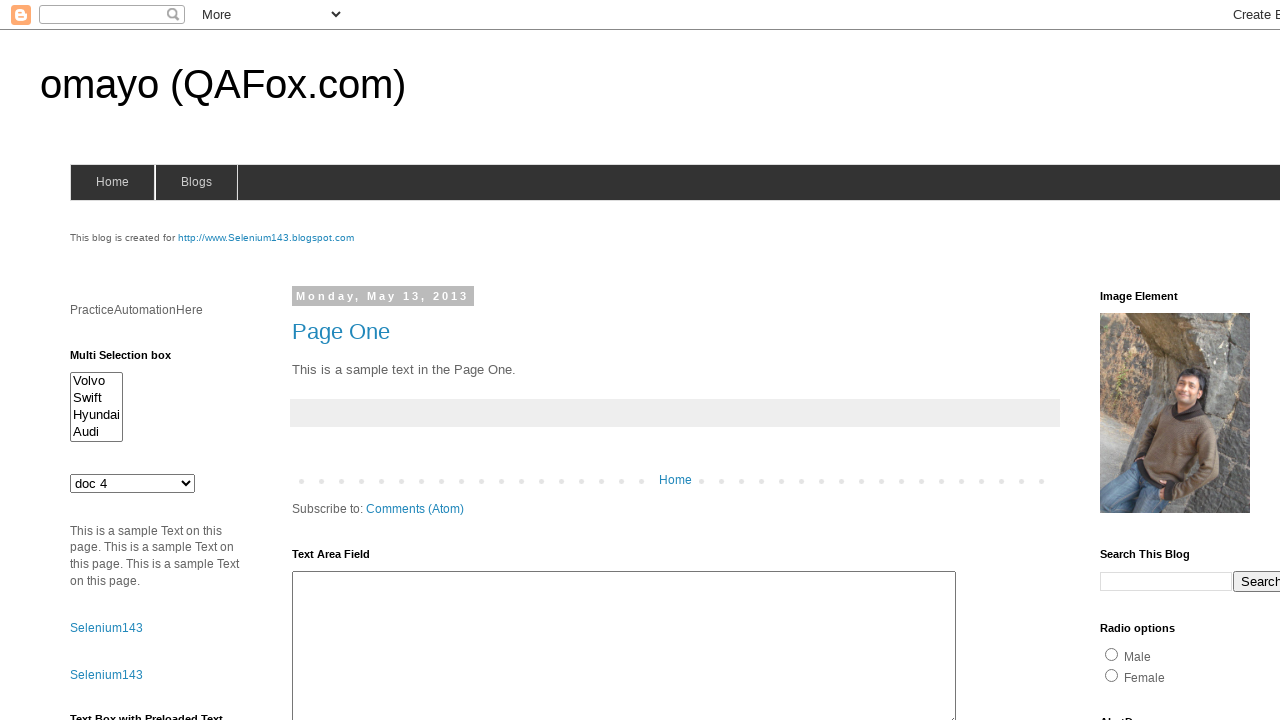

Selected dropdown option by visible text 'doc 1' on select#drop1
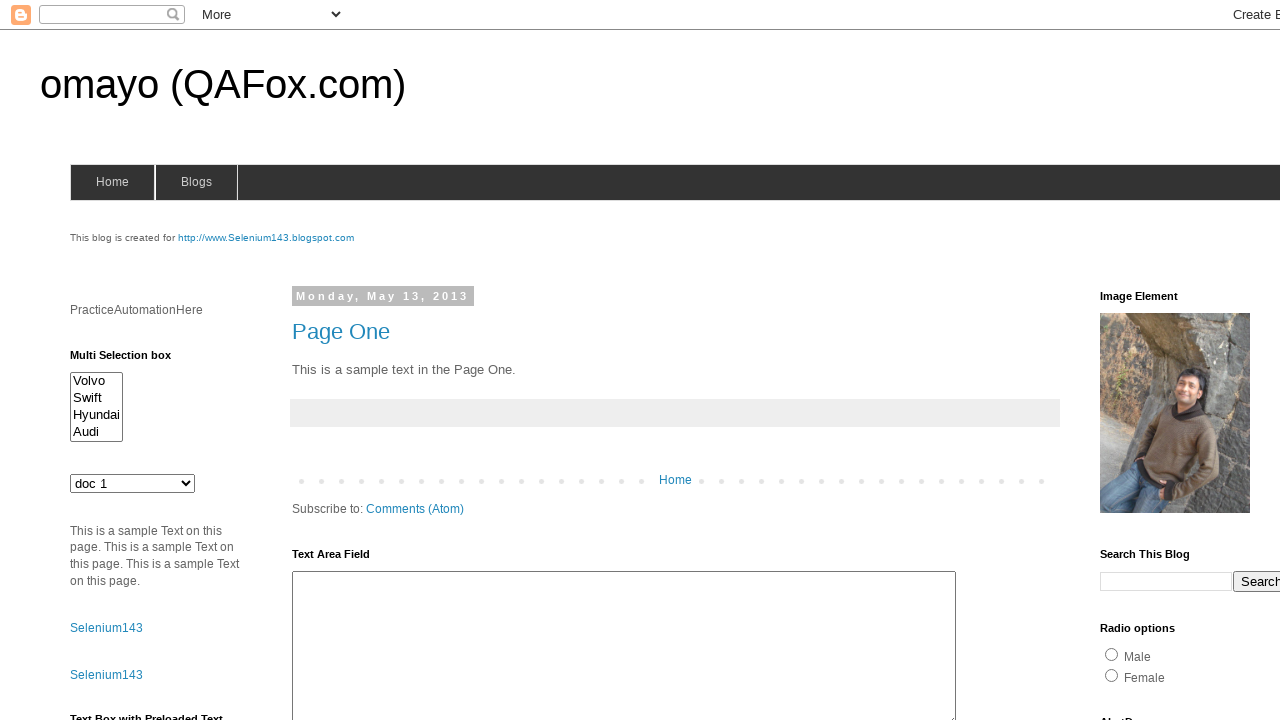

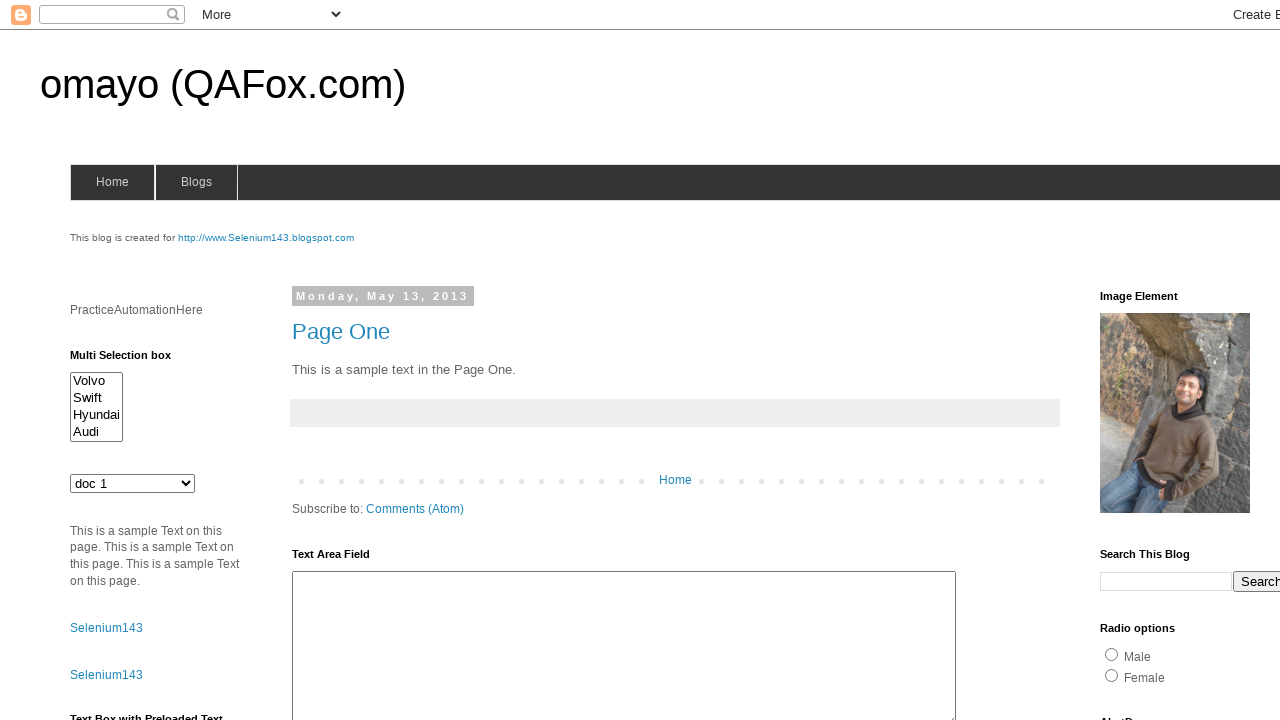